Navigates to Gmail homepage and verifies the page loads by checking the page title is present.

Starting URL: https://gmail.com

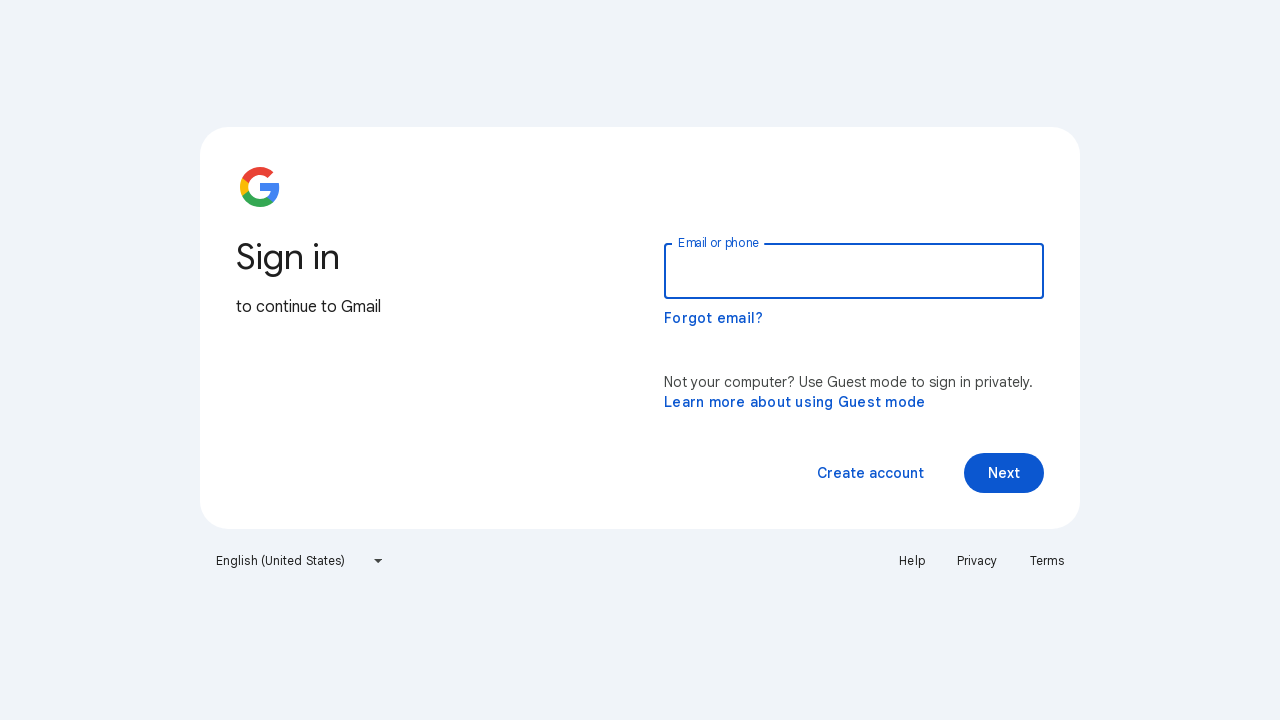

Navigated to Gmail homepage at https://gmail.com
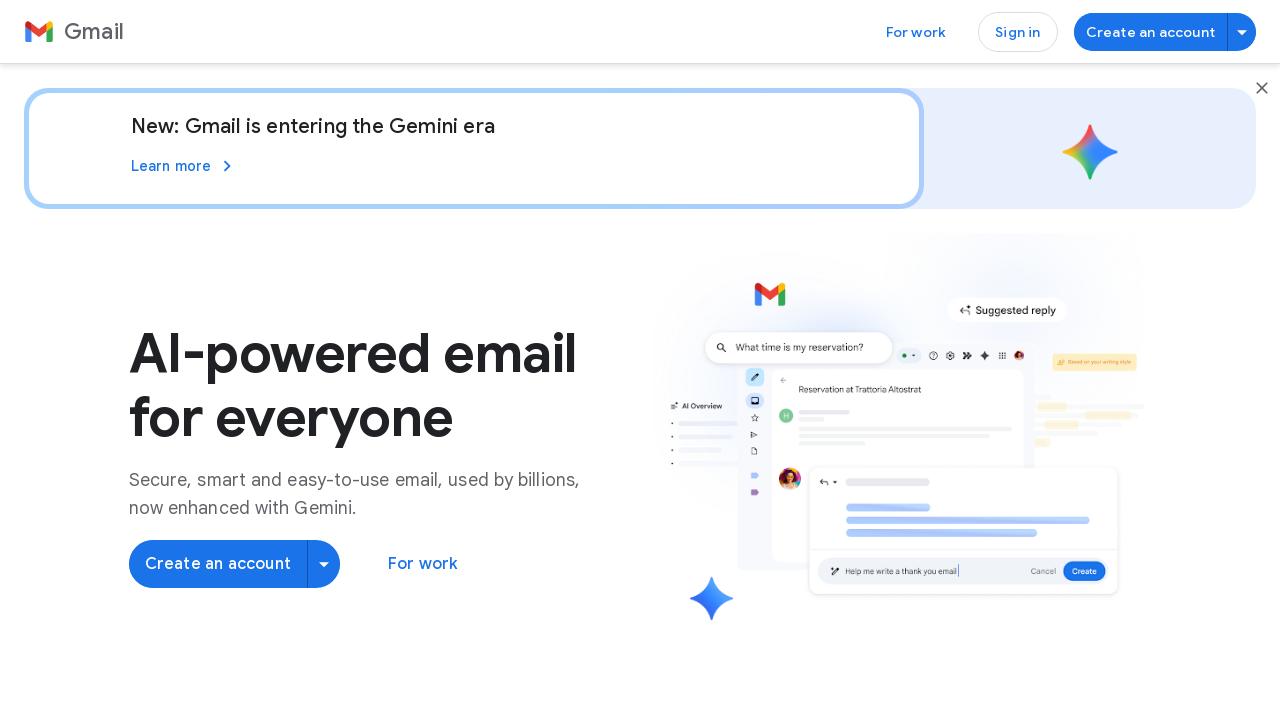

Page DOM content loaded
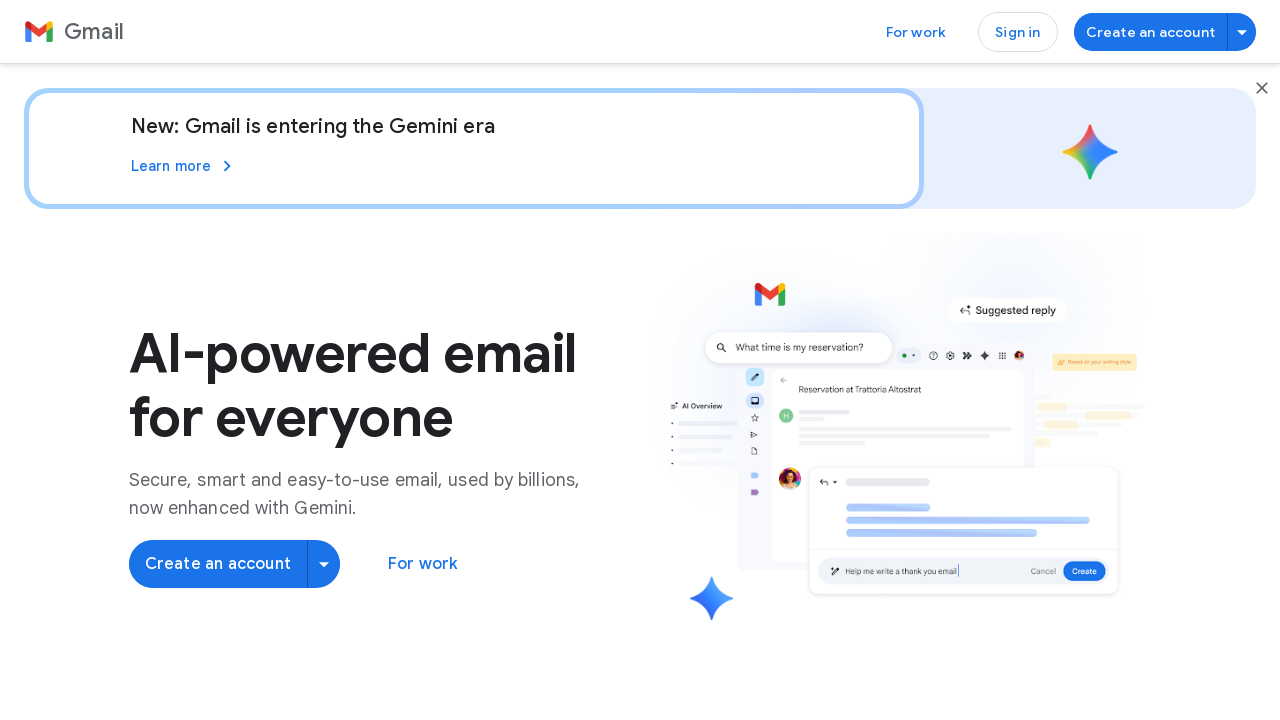

Retrieved page title: Gmail: Secure, AI-Powered Email for Everyone | Google Workspace
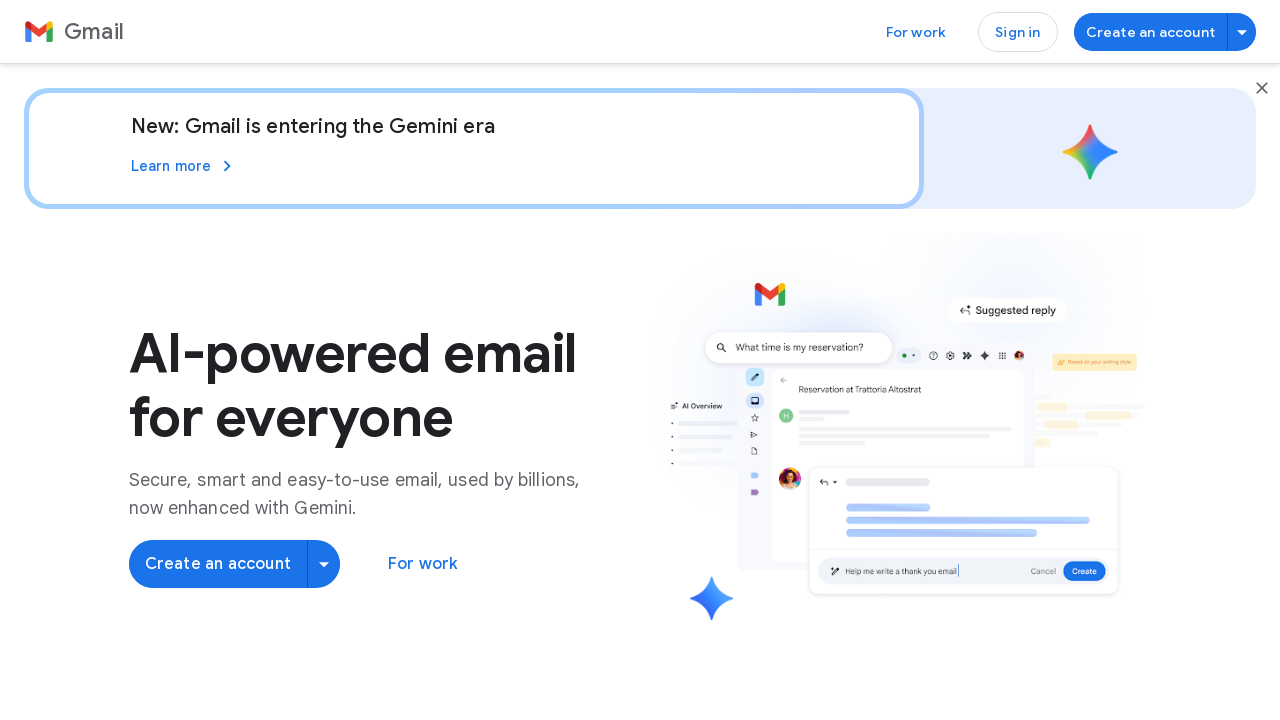

Printed page title to console
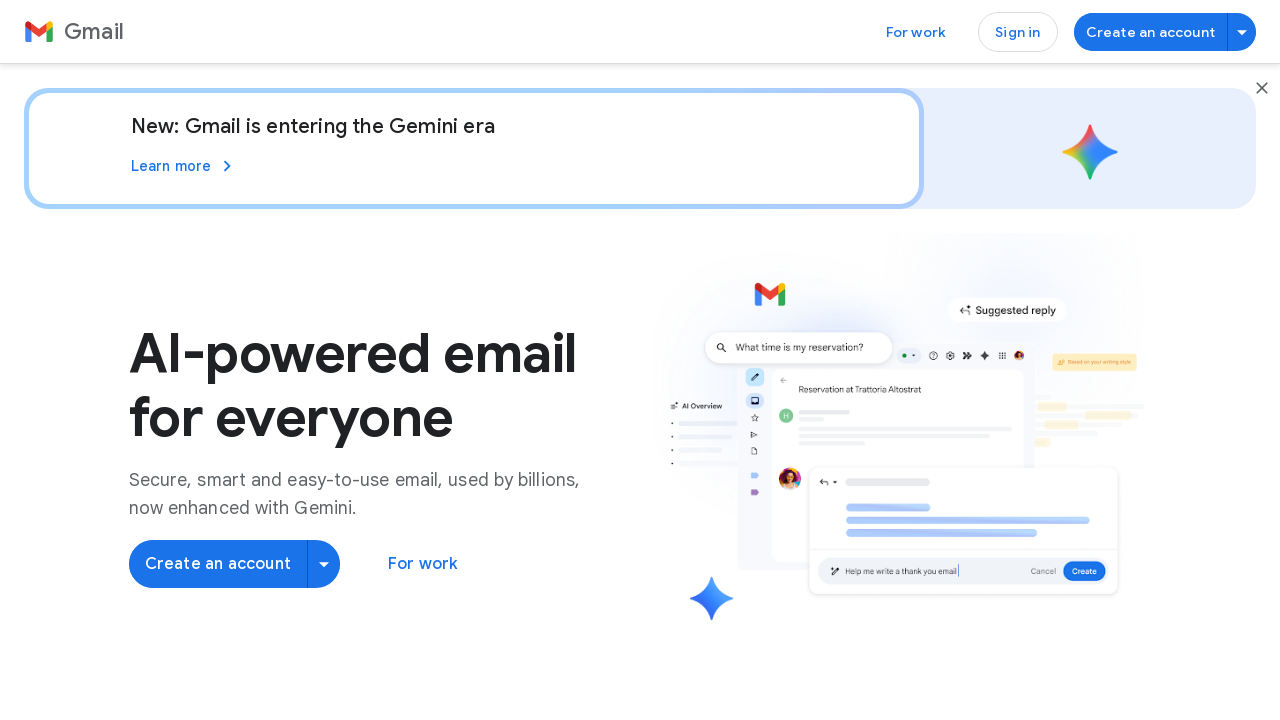

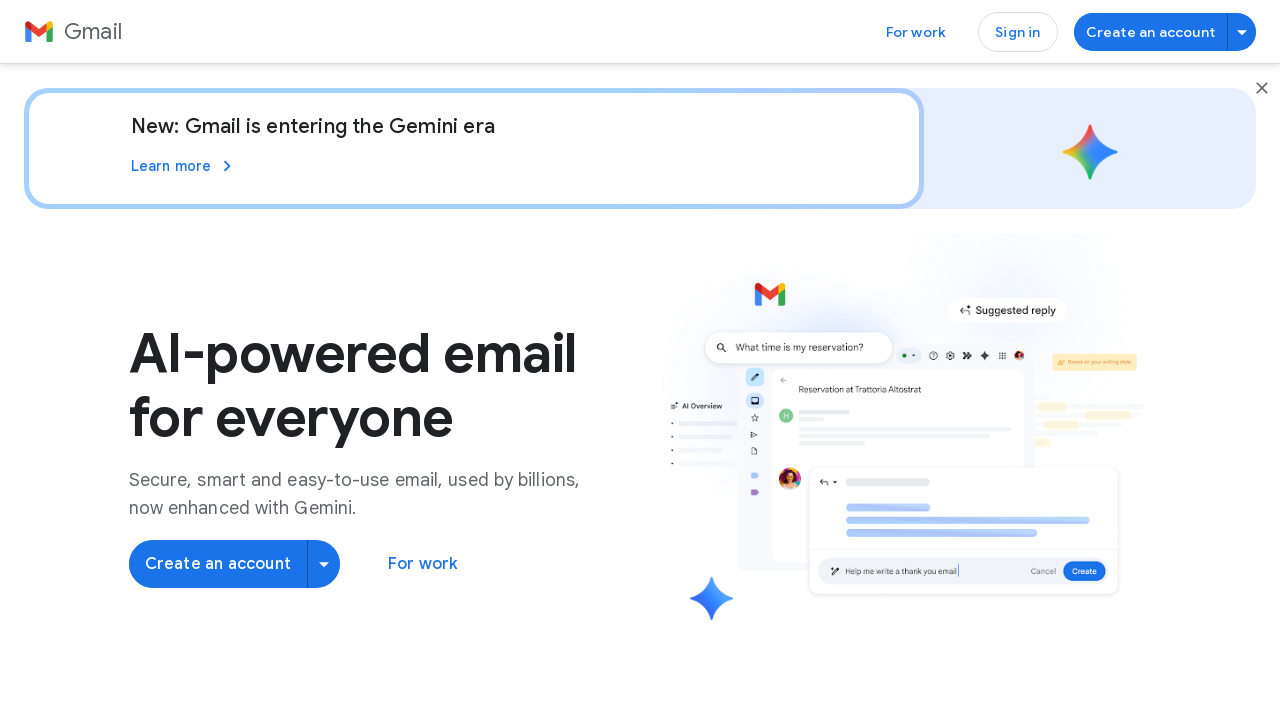